Tests alert handling and form submission with mathematical calculation, including accepting a confirm dialog and solving a captcha-like challenge

Starting URL: http://suninjuly.github.io/alert_accept.html

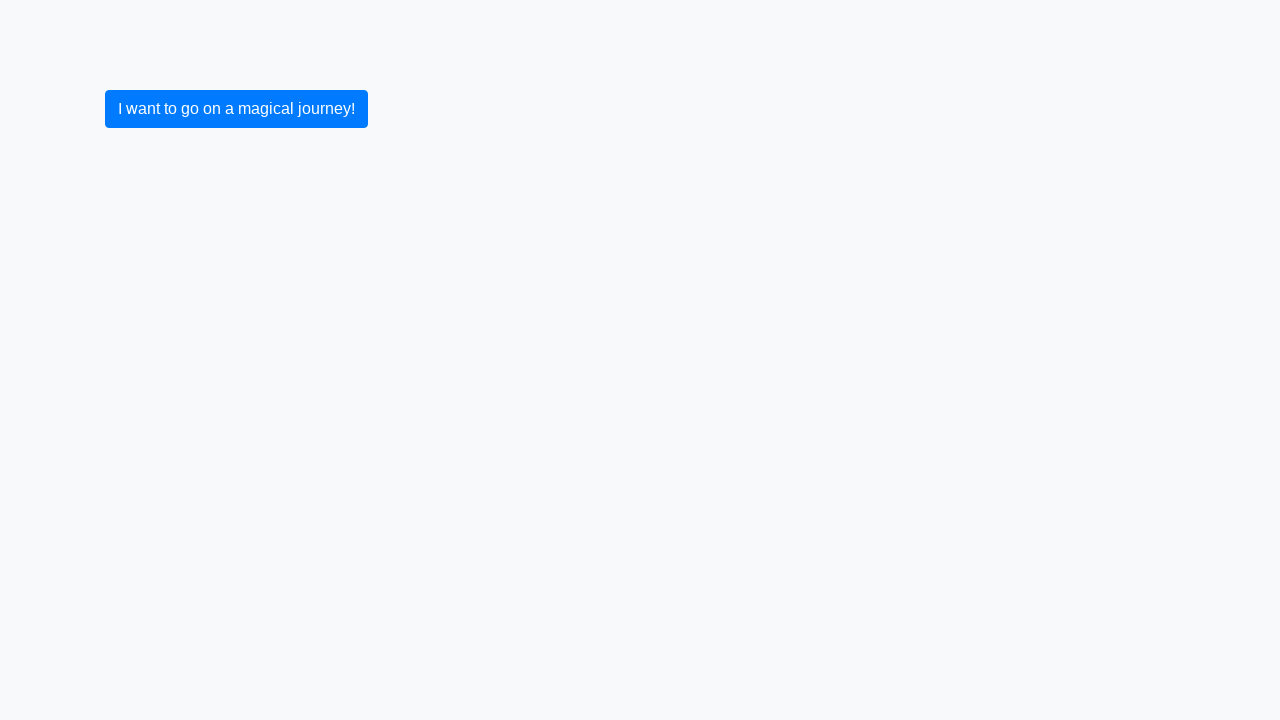

Clicked submit button to trigger confirm dialog at (236, 109) on button[type='submit']
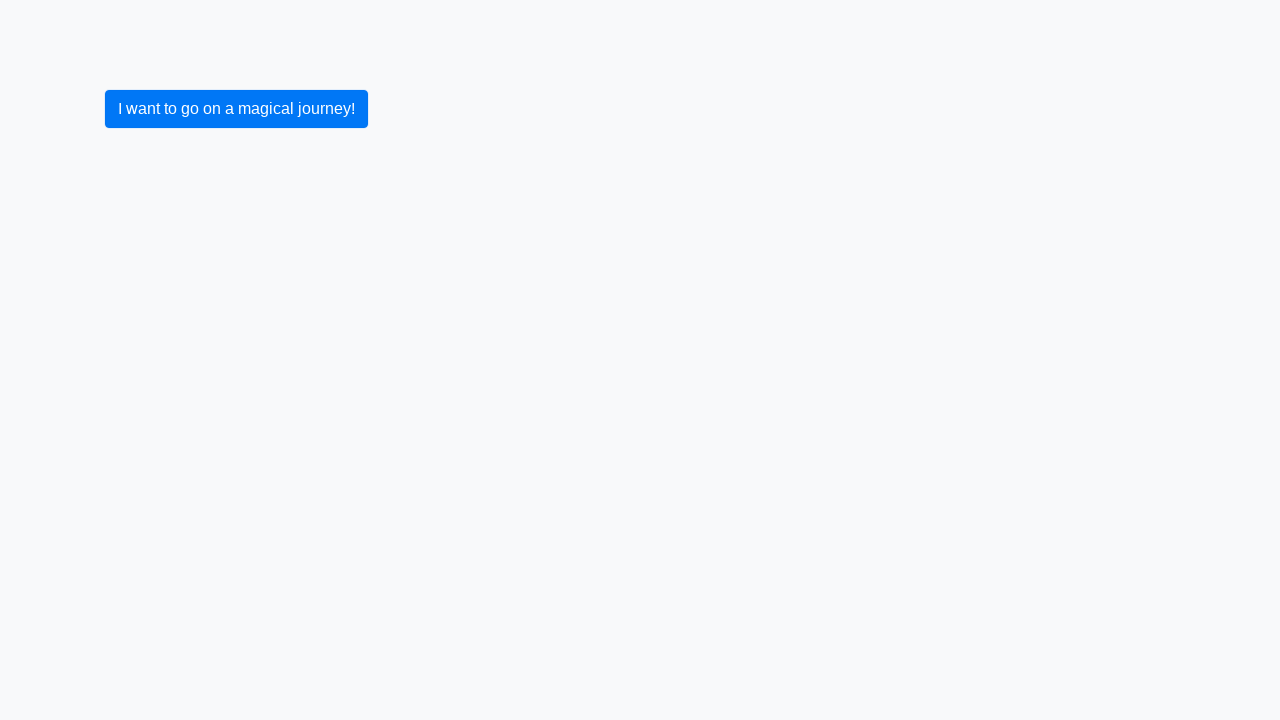

Set up dialog handler to accept dialogs
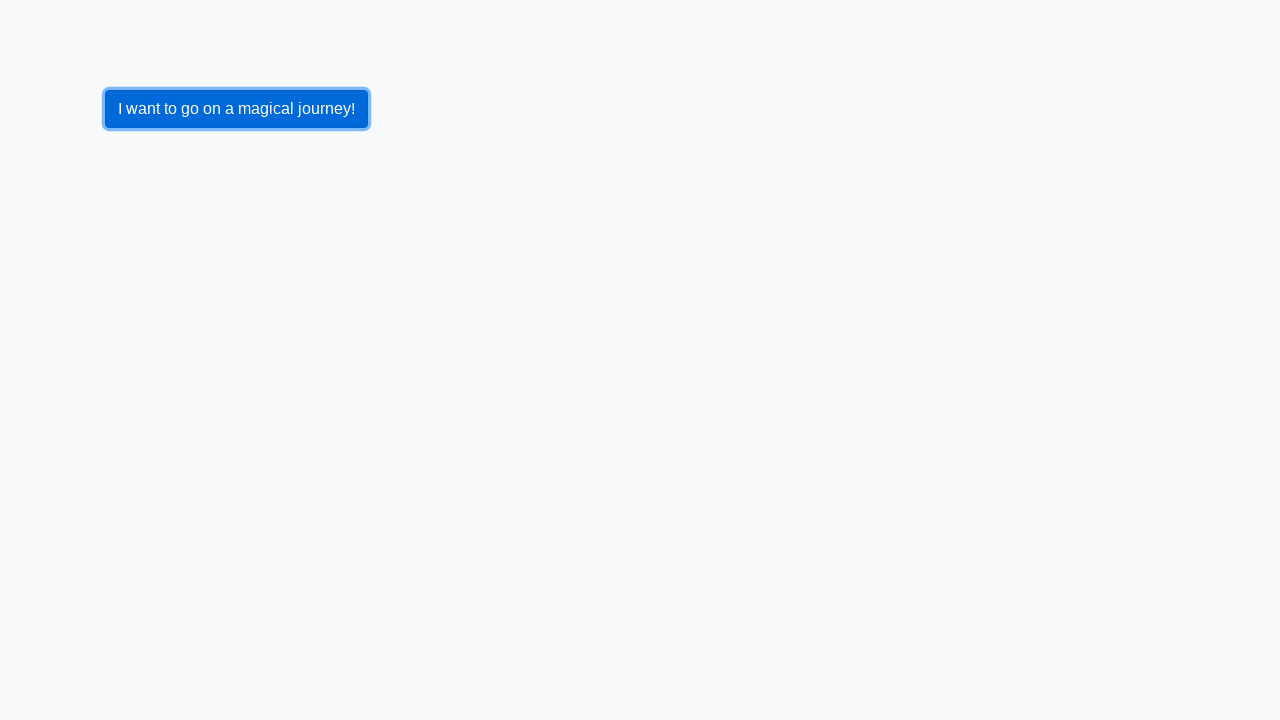

Clicked submit button to trigger and accept confirm dialog at (236, 109) on button[type='submit']
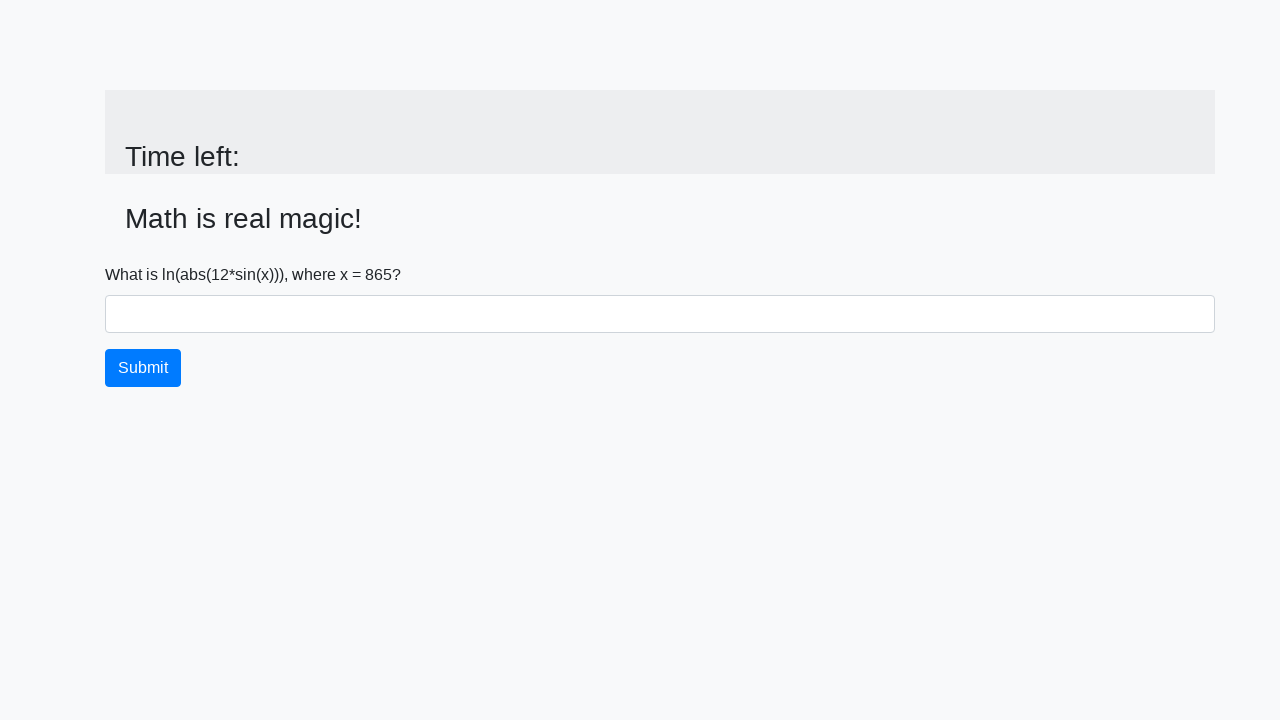

Waited for input_value element to load
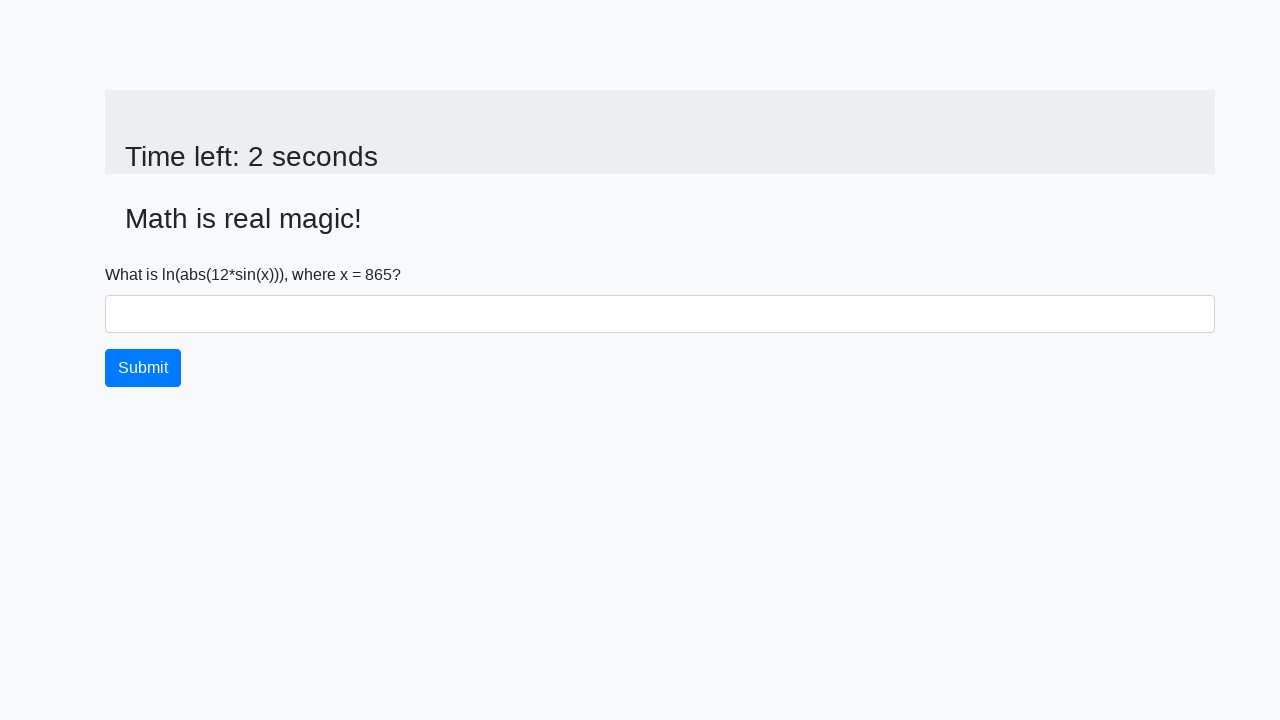

Located the input_value element
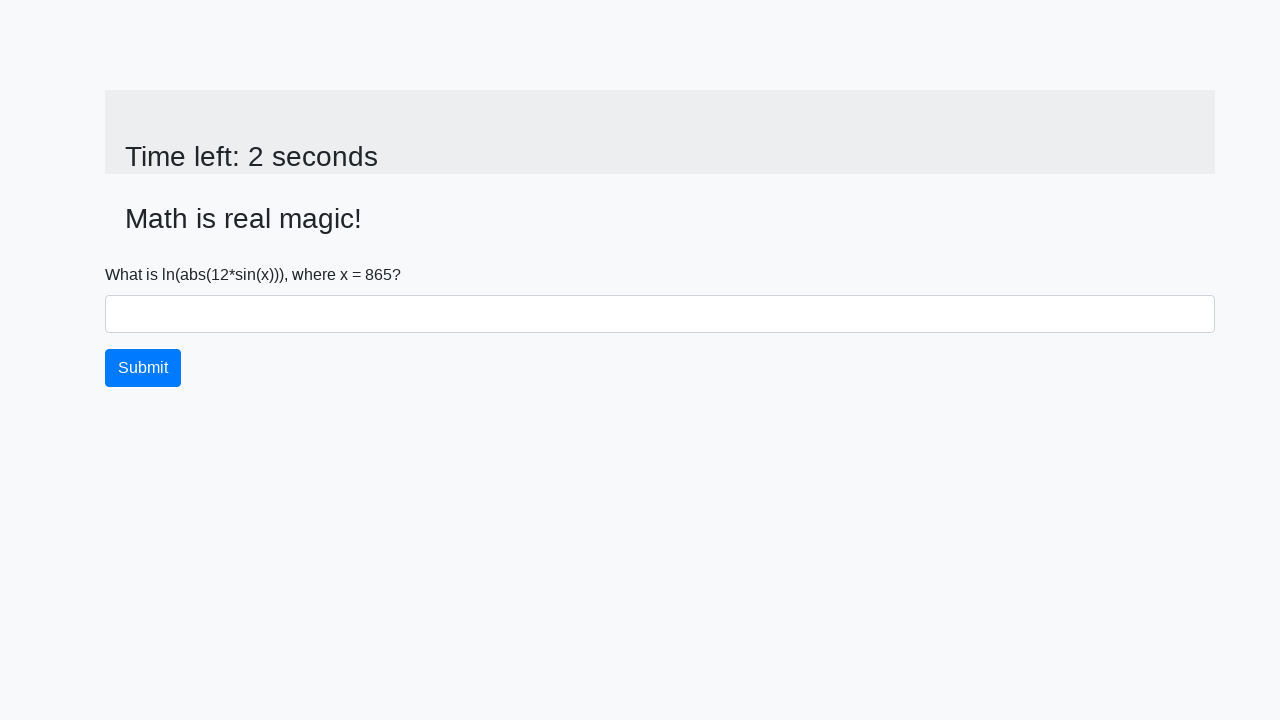

Retrieved x value from input_value element: 865
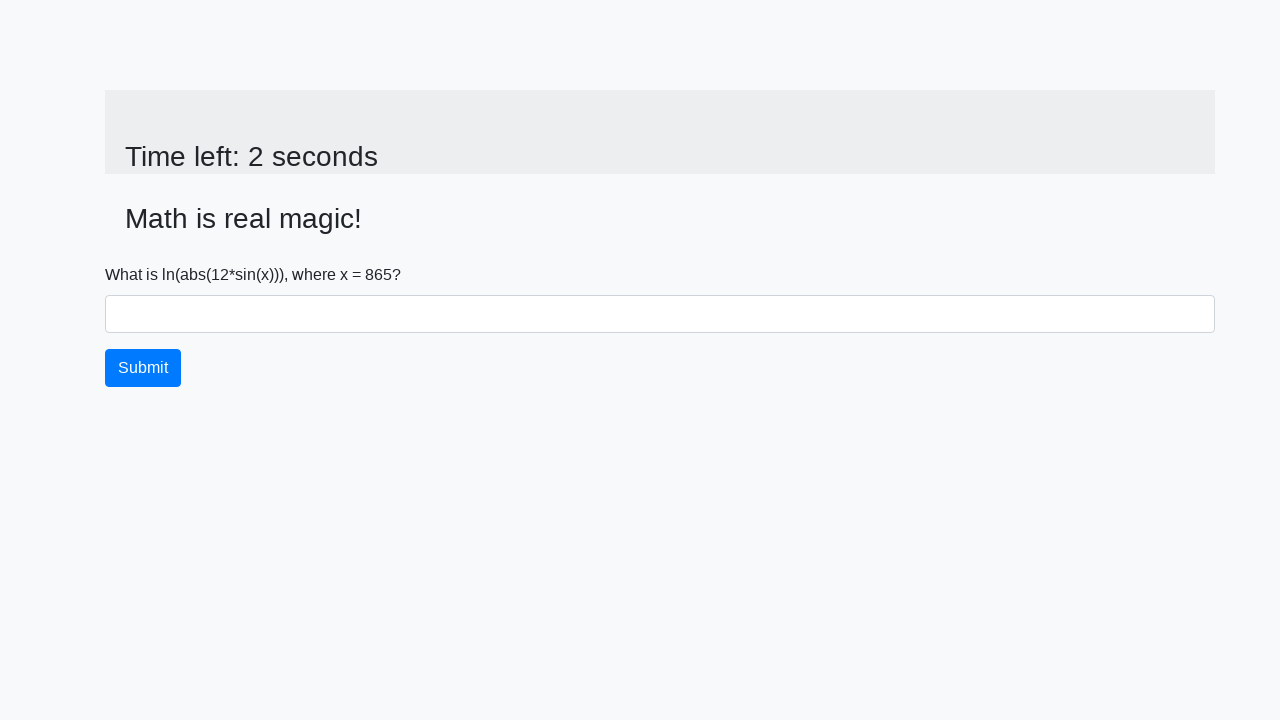

Calculated mathematical result: 2.3494778599750834
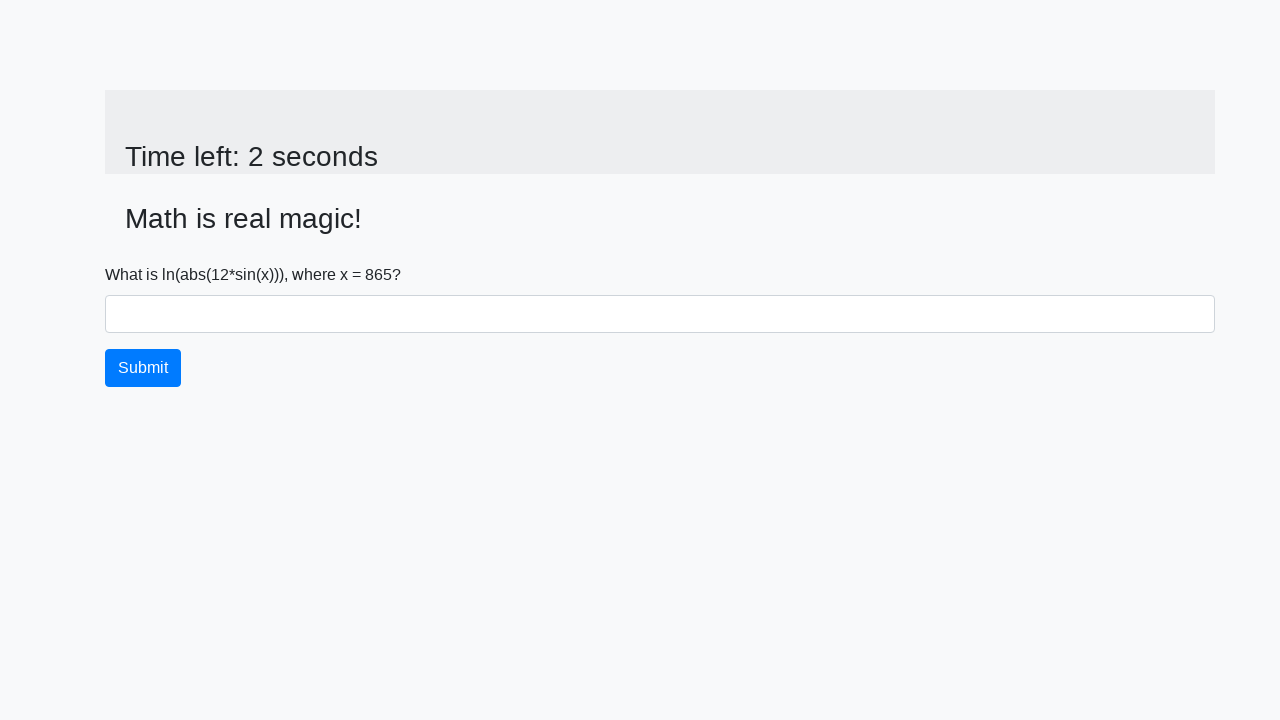

Filled answer field with calculated value: 2.3494778599750834 on #answer
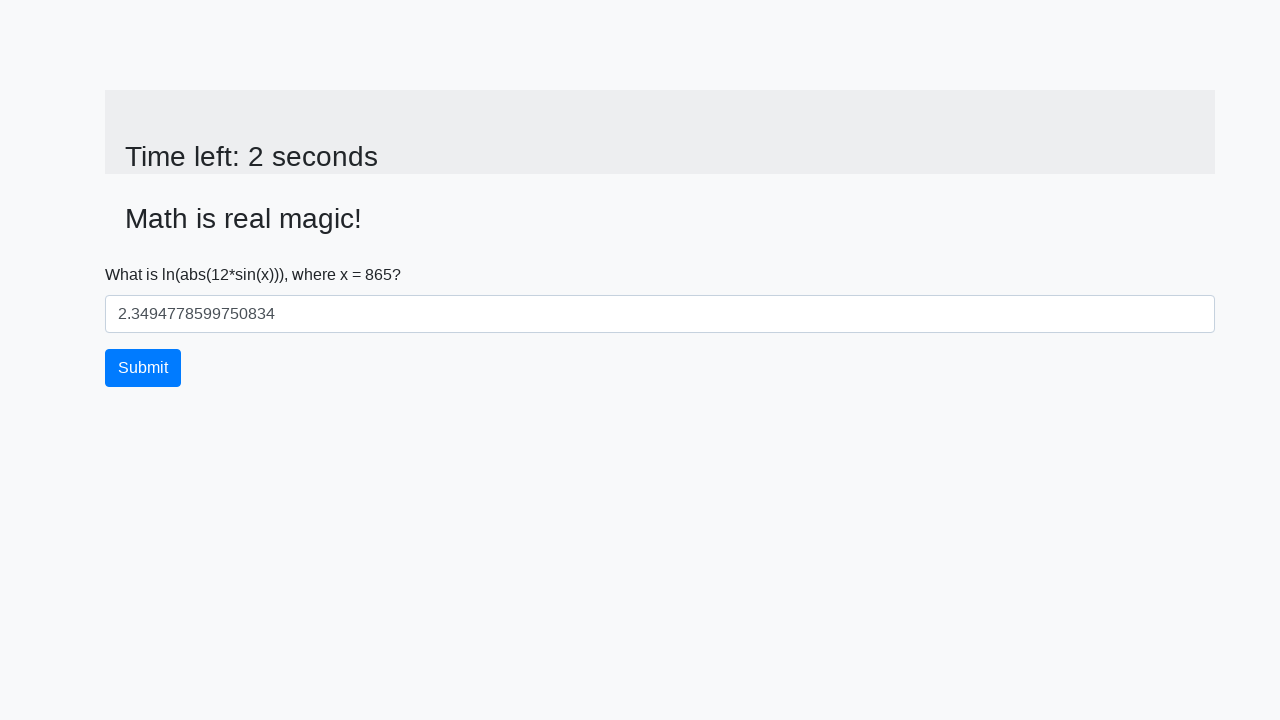

Clicked submit button to submit the form at (143, 368) on button[type="submit"]
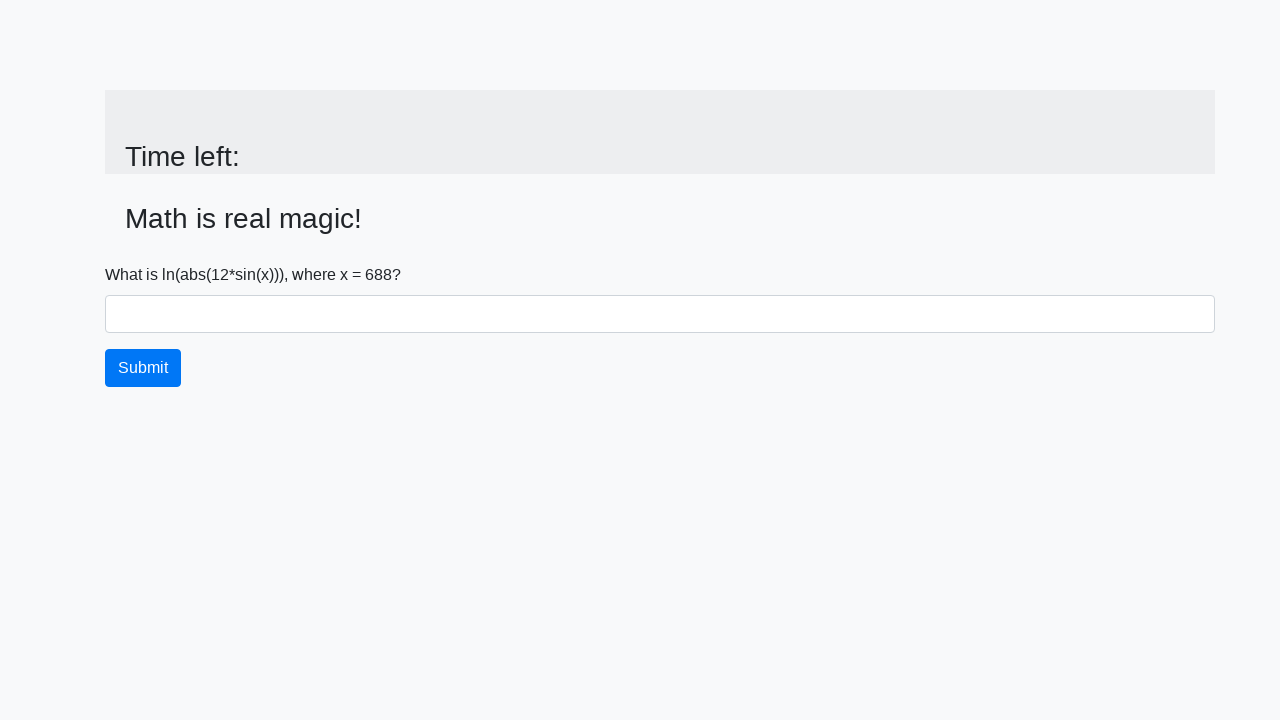

Waited 500ms for final alert to appear
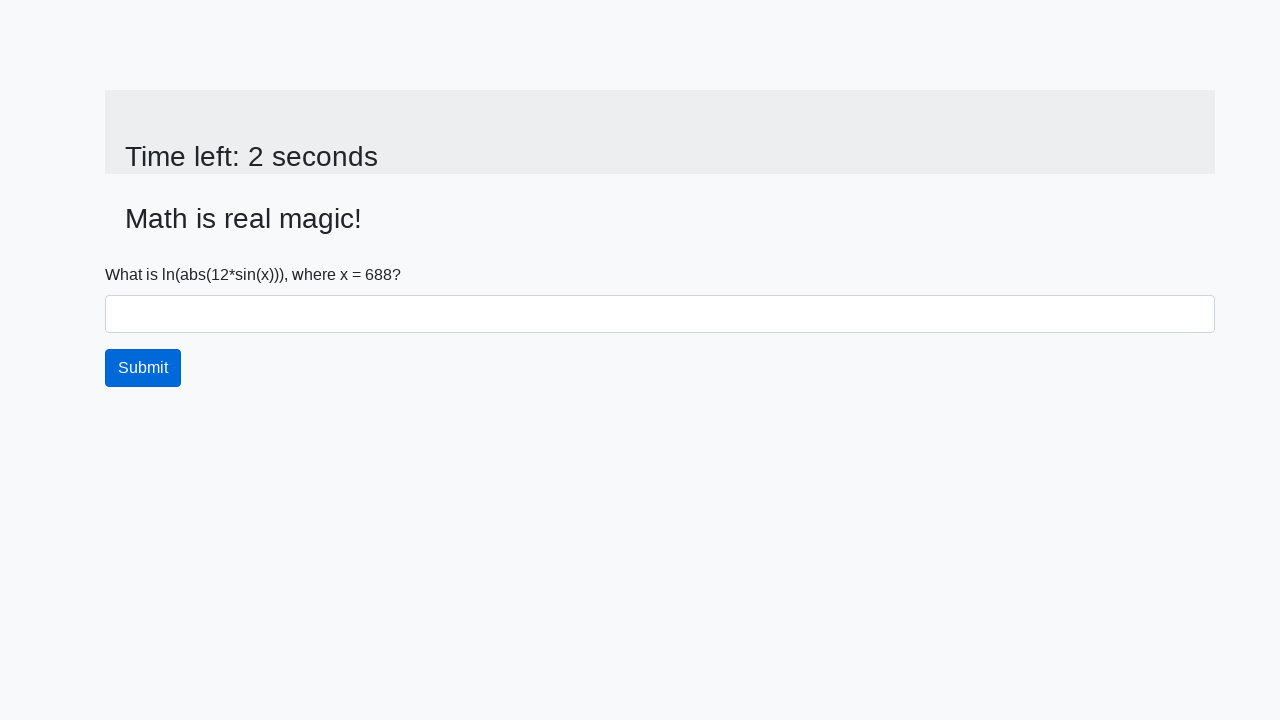

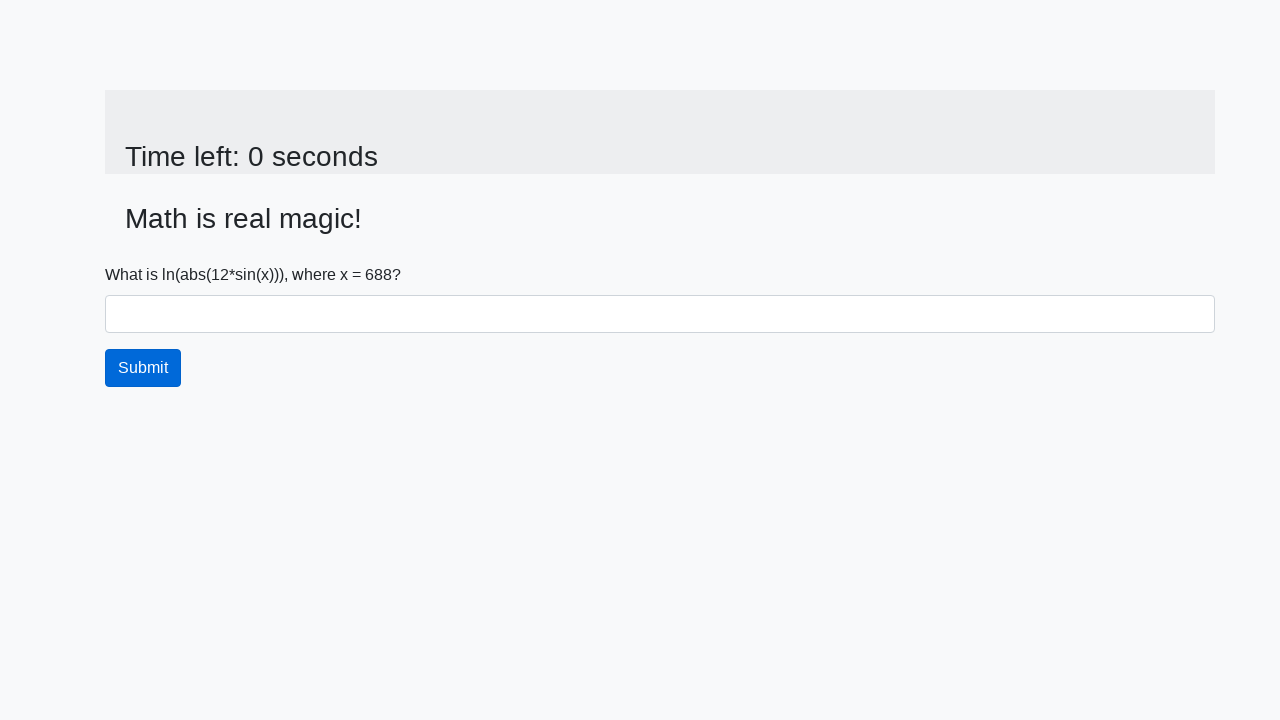